Tests JavaScript prompt functionality by clicking Try it button, entering text in the prompt, and verifying the result

Starting URL: https://www.w3schools.com/jsref/tryit.asp?filename=tryjsref_prompt

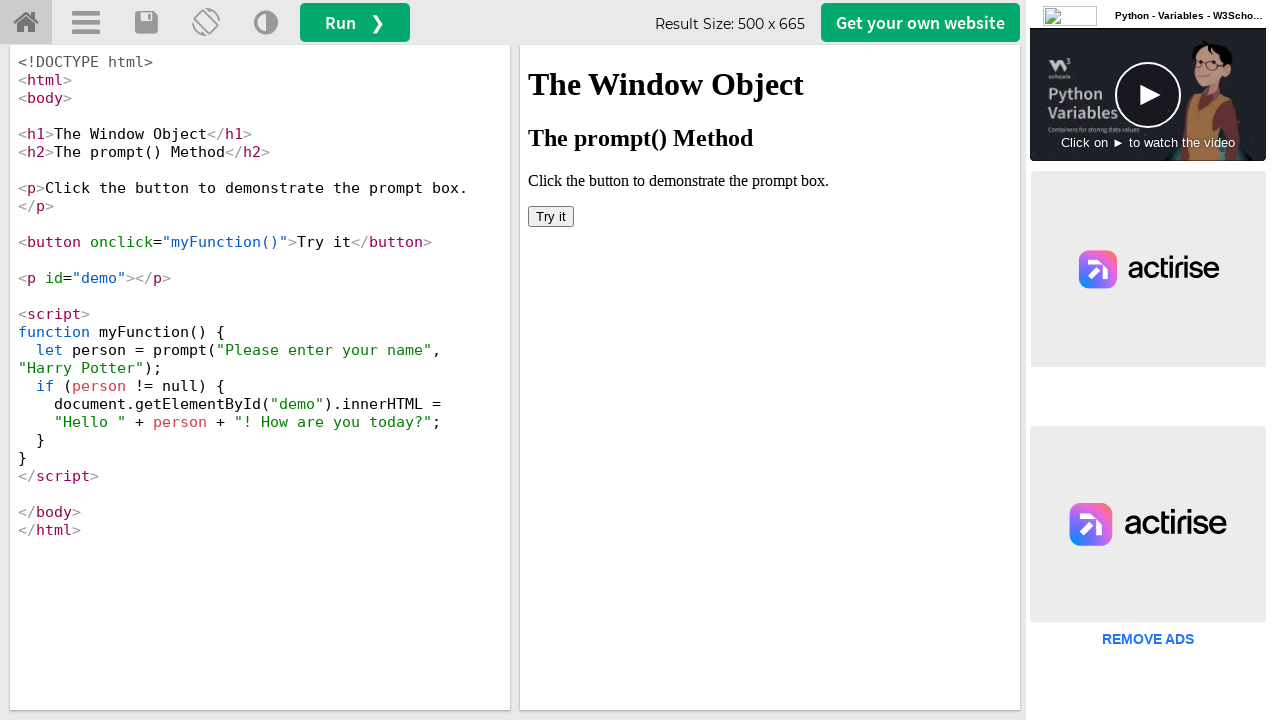

Located iframe containing the demo
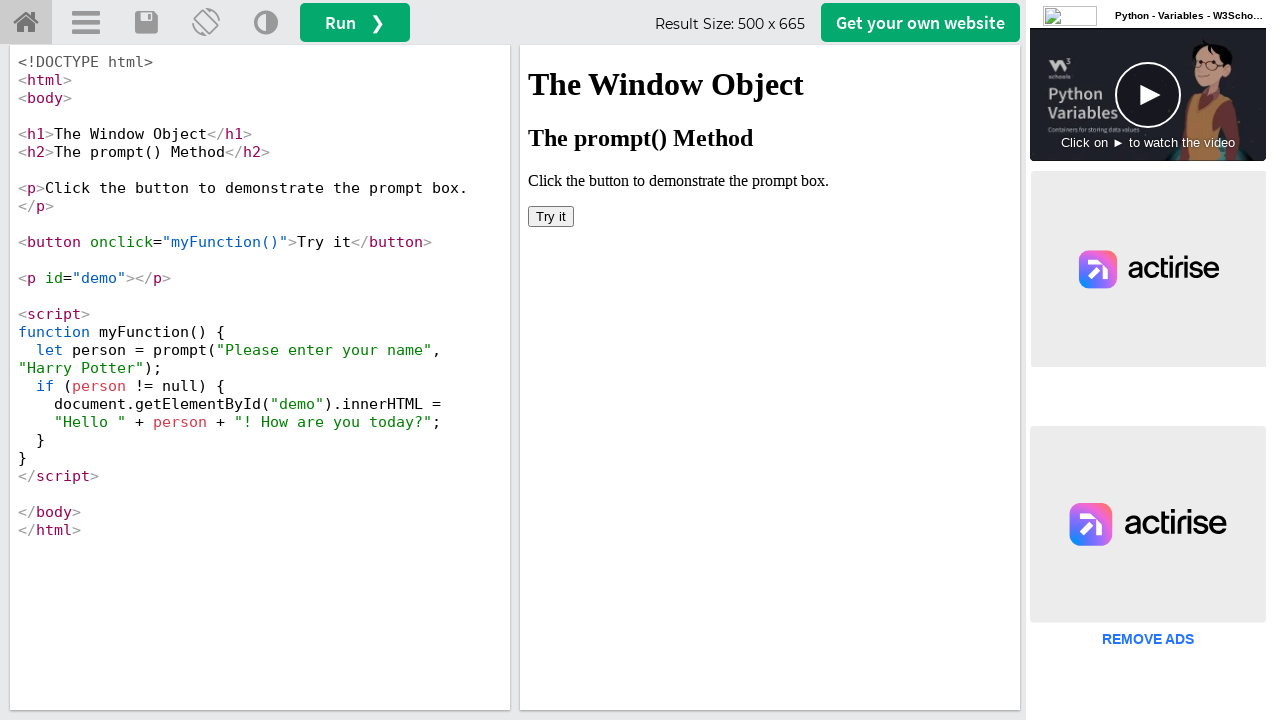

Set up dialog handler to accept prompt with text 'Bhoomika'
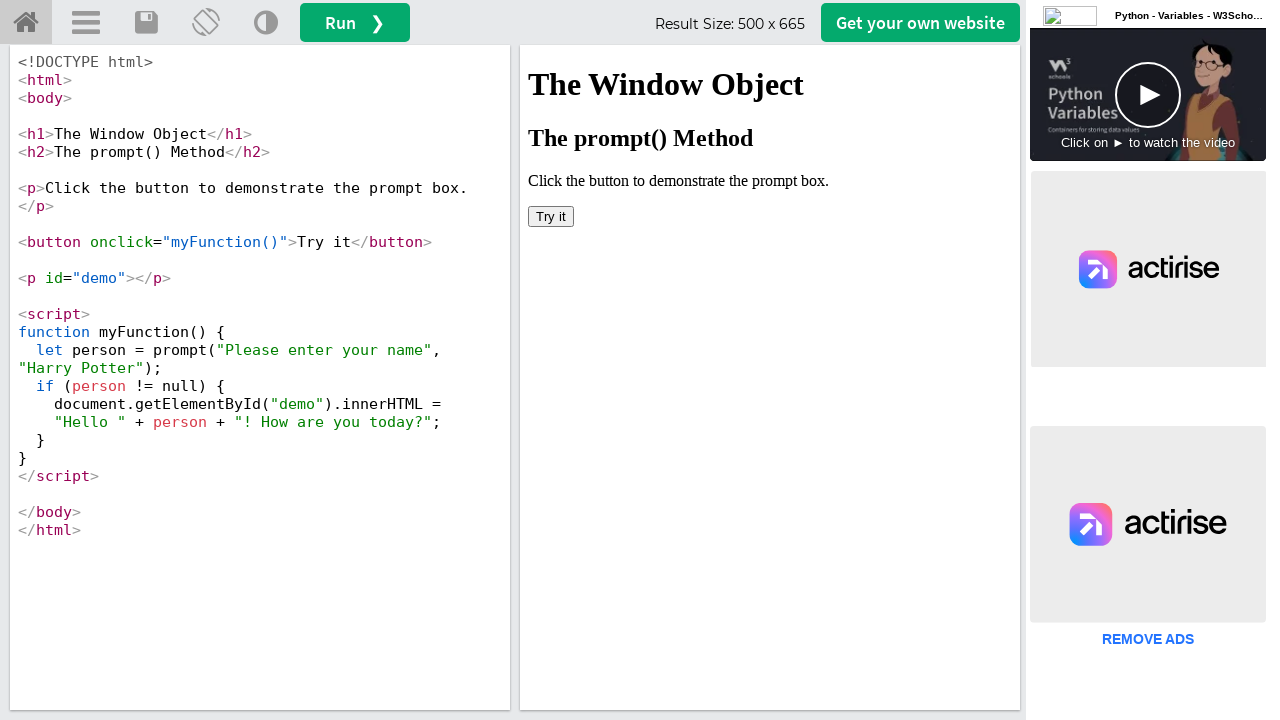

Clicked 'Try it' button to trigger JavaScript prompt at (551, 216) on iframe[id='iframeResult'] >> internal:control=enter-frame >> button:has-text('Tr
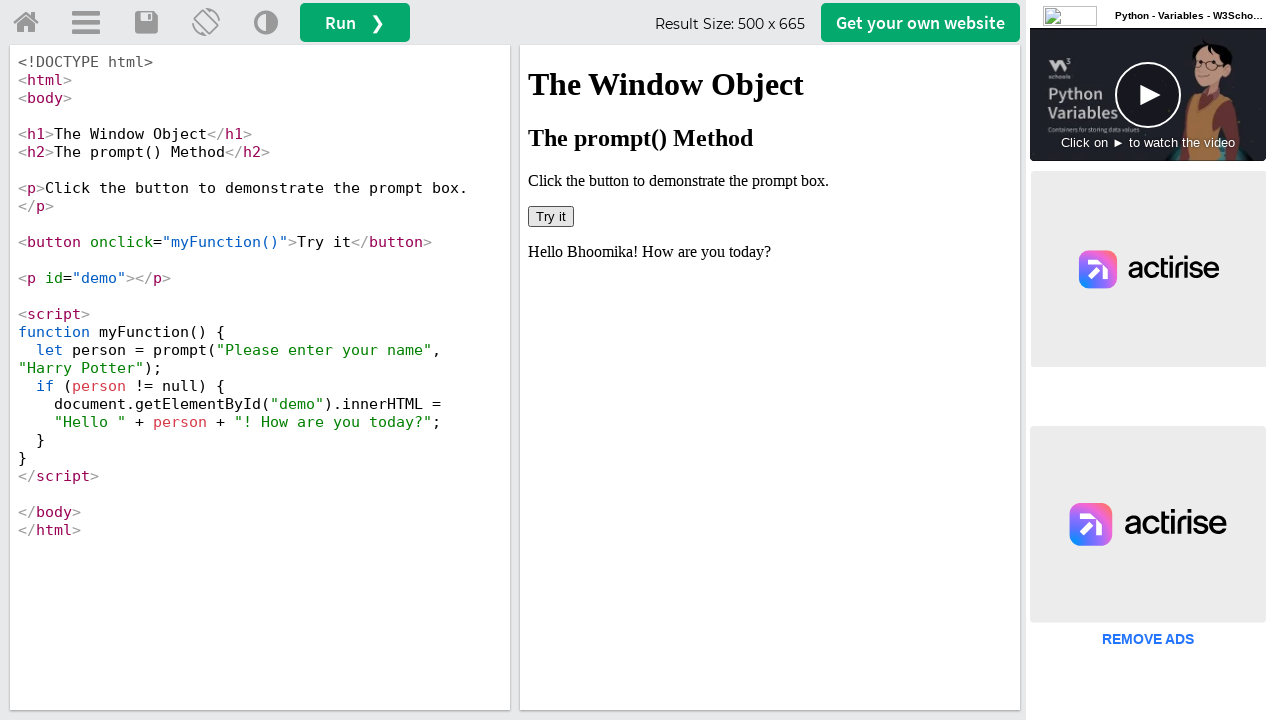

Demo result element loaded and is visible
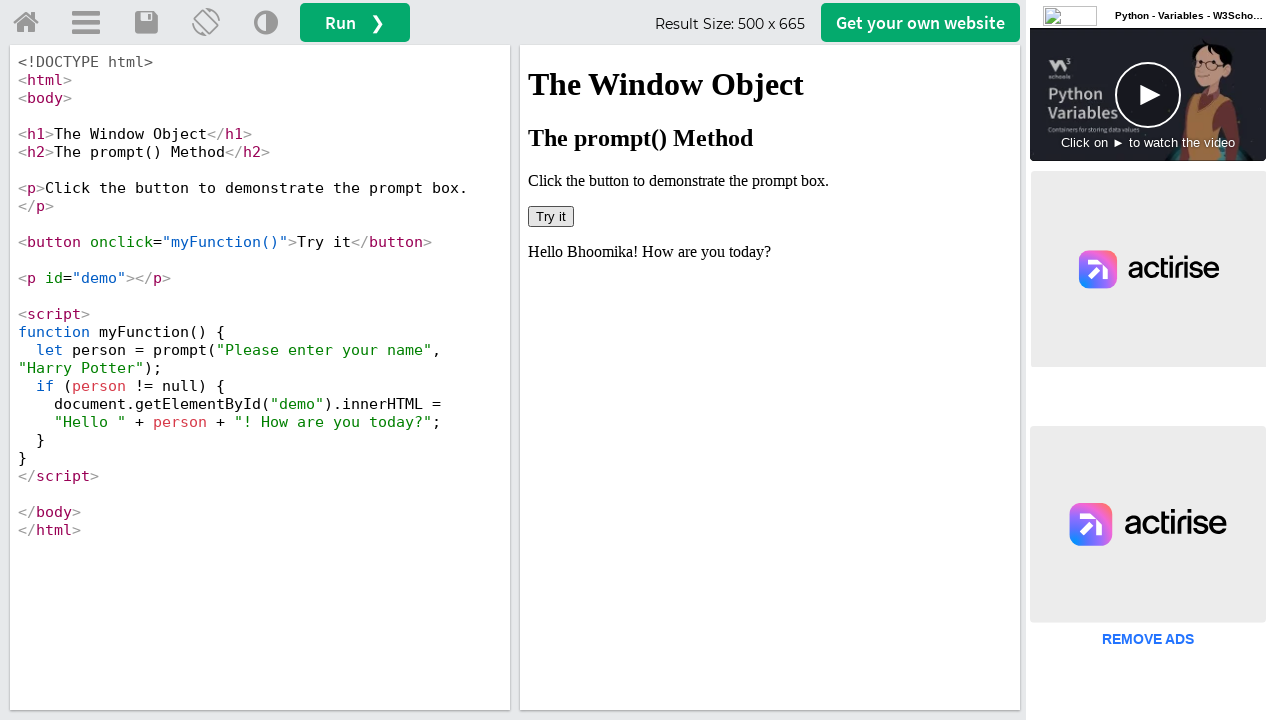

Retrieved demo text: Hello Bhoomika! How are you today?
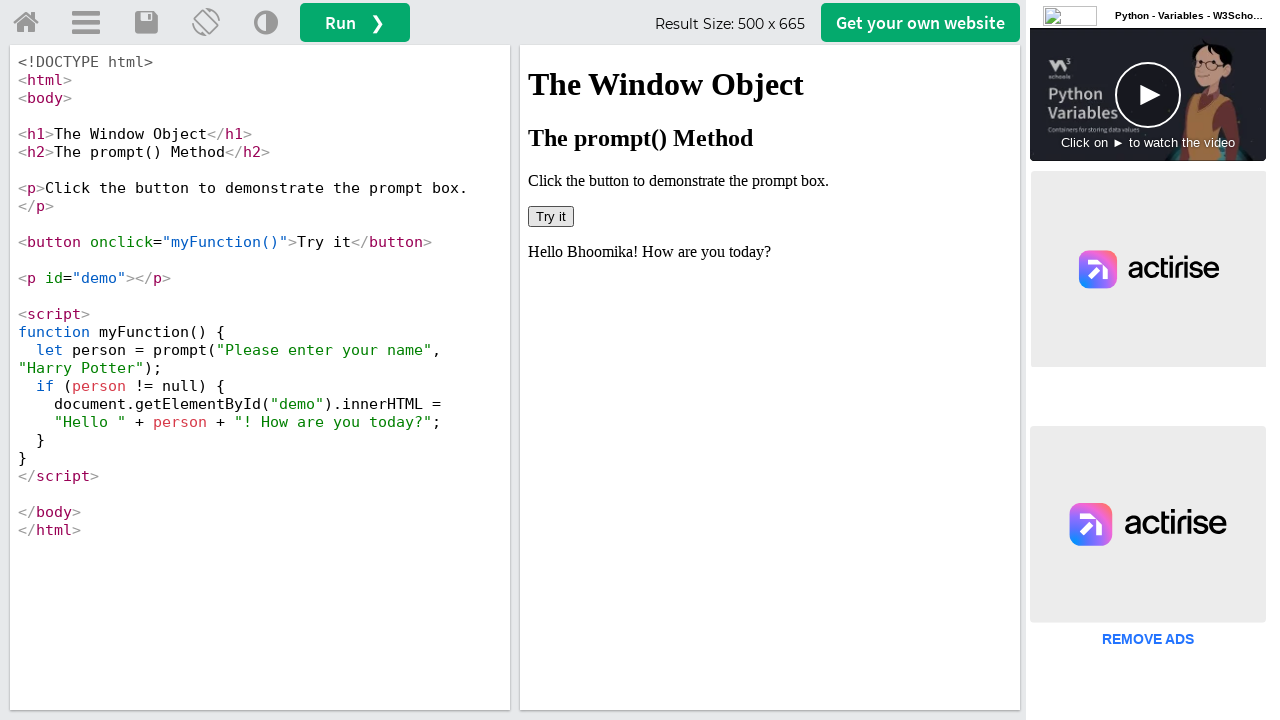

Printed demo text result
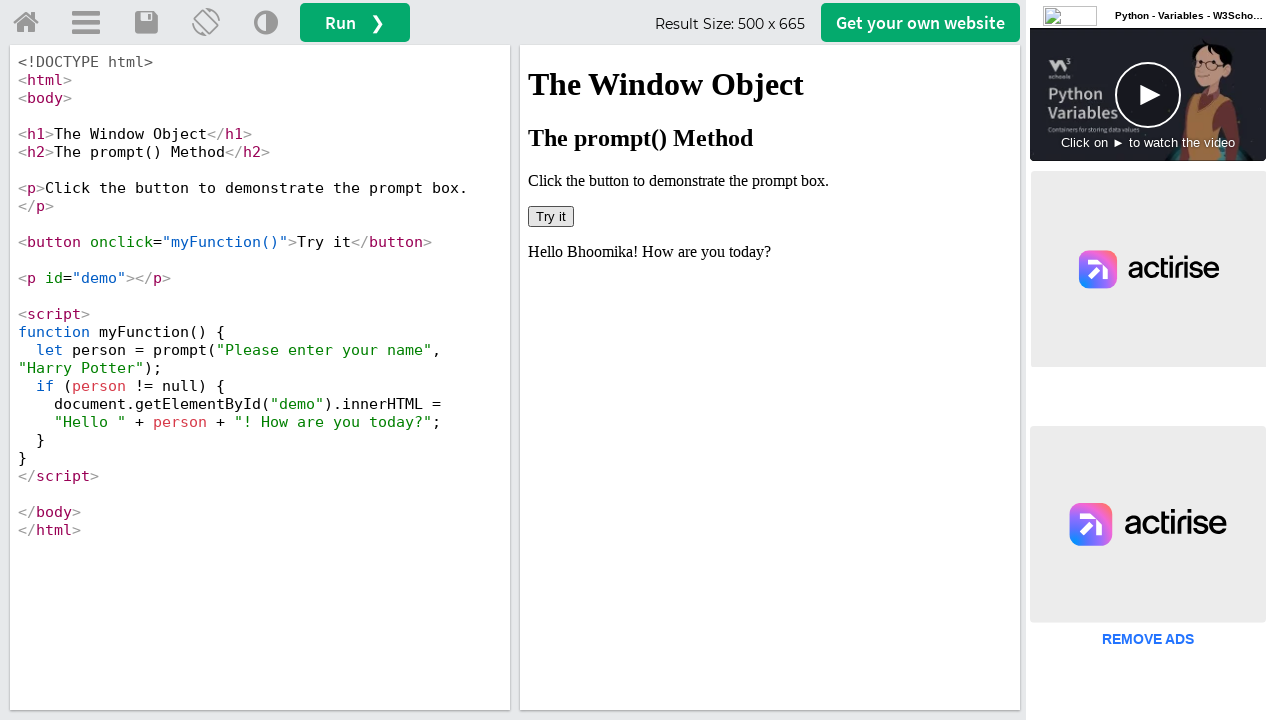

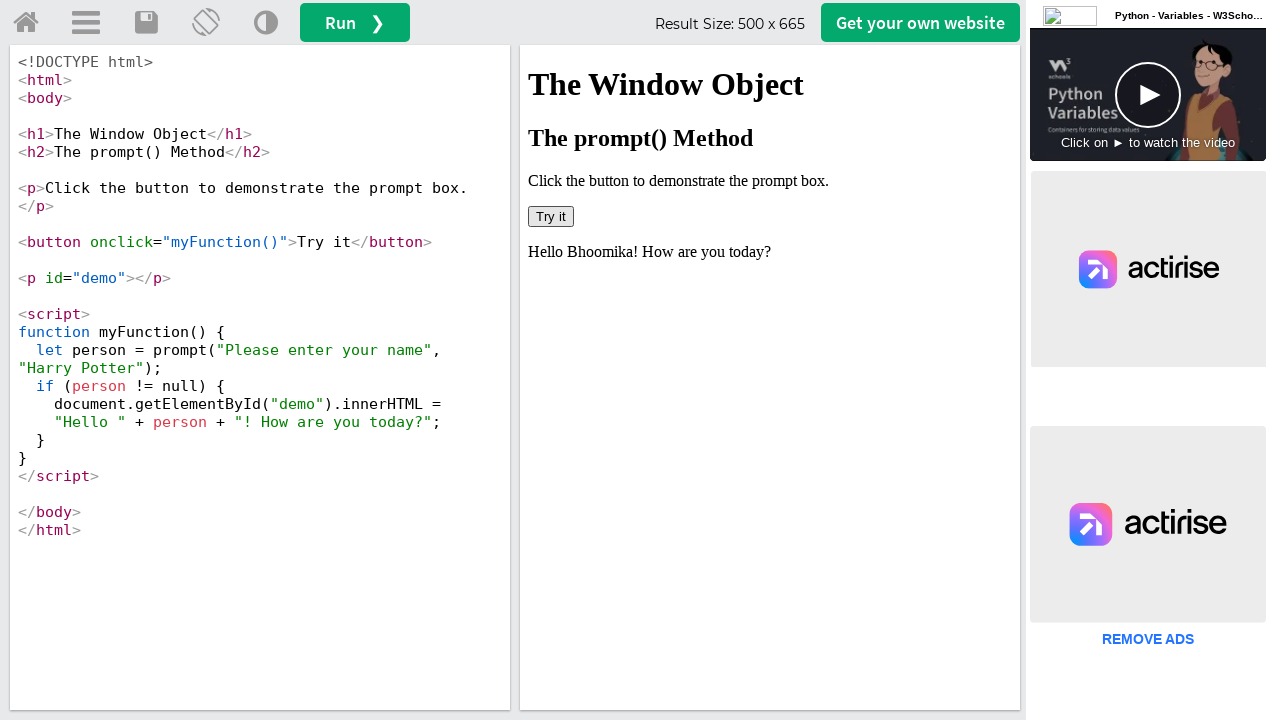